Tests dynamic loading scenario 2 by clicking the Start button and waiting for "Hello World!" text to appear on a page where the element is rendered after loading.

Starting URL: https://the-internet.herokuapp.com/dynamic_loading/2

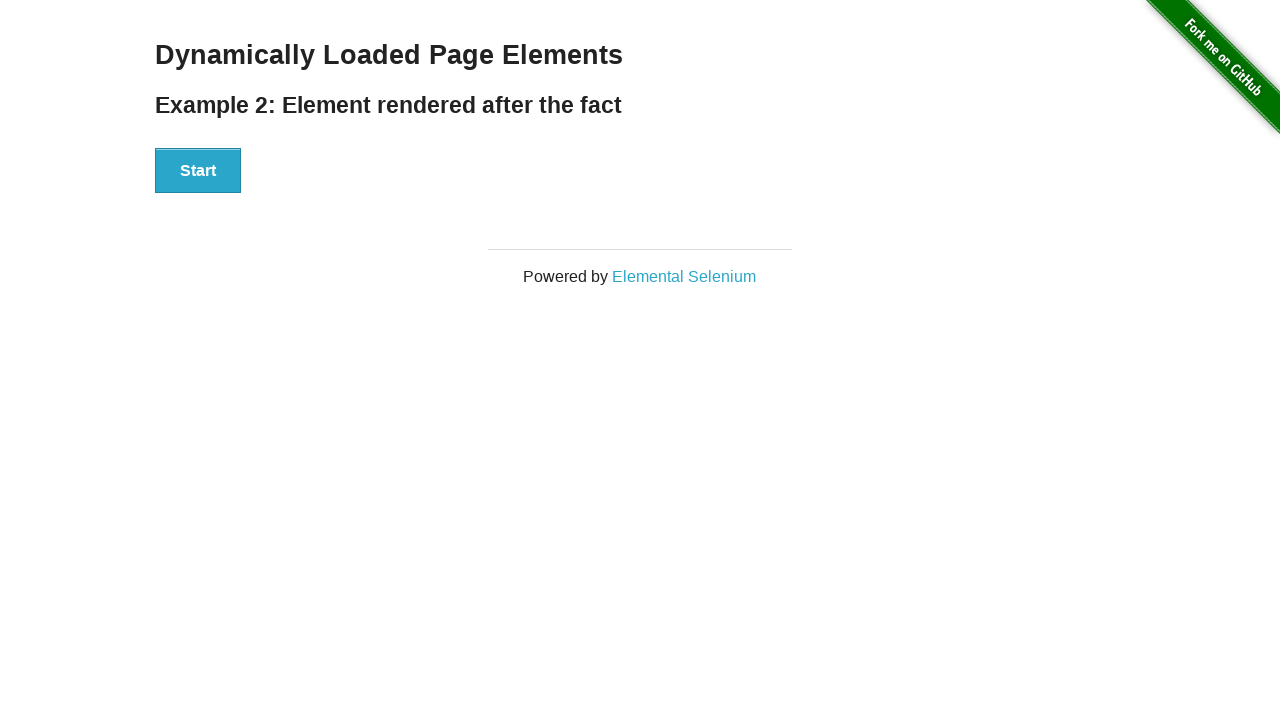

Clicked the Start button to trigger dynamic loading at (198, 171) on xpath=//button[text()='Start']
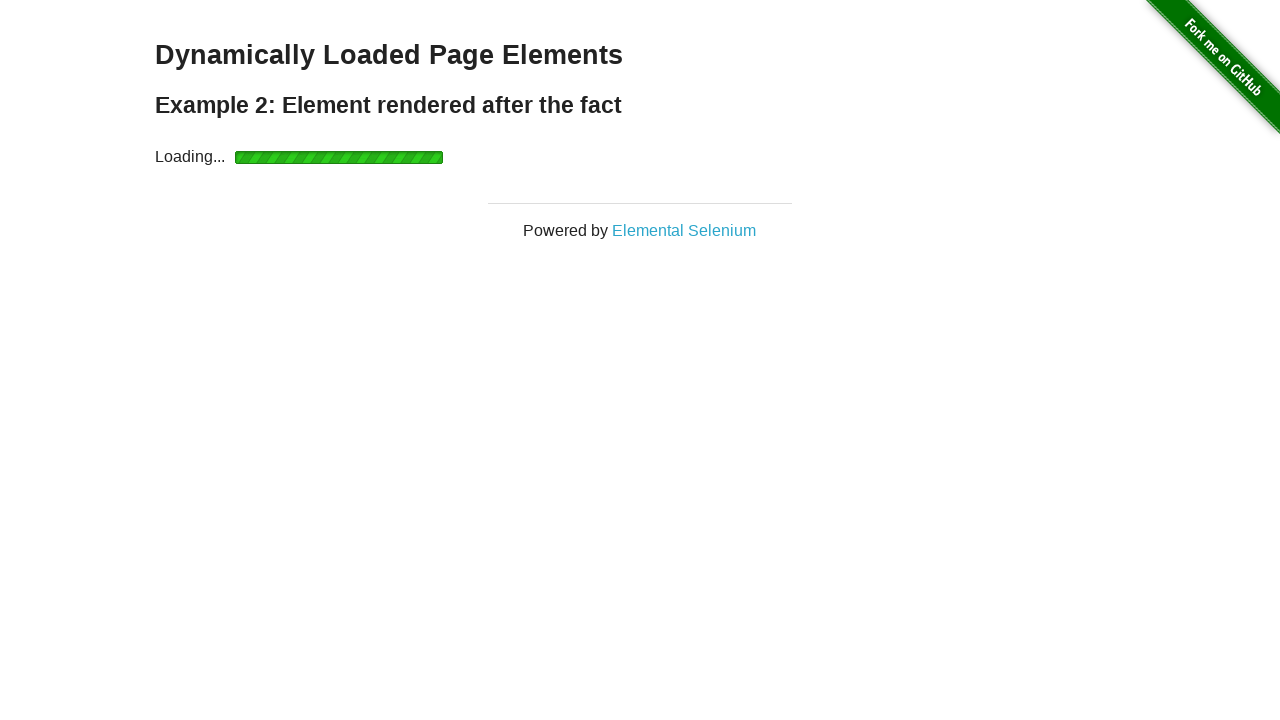

Waited for 'Hello World!' text to appear and become visible
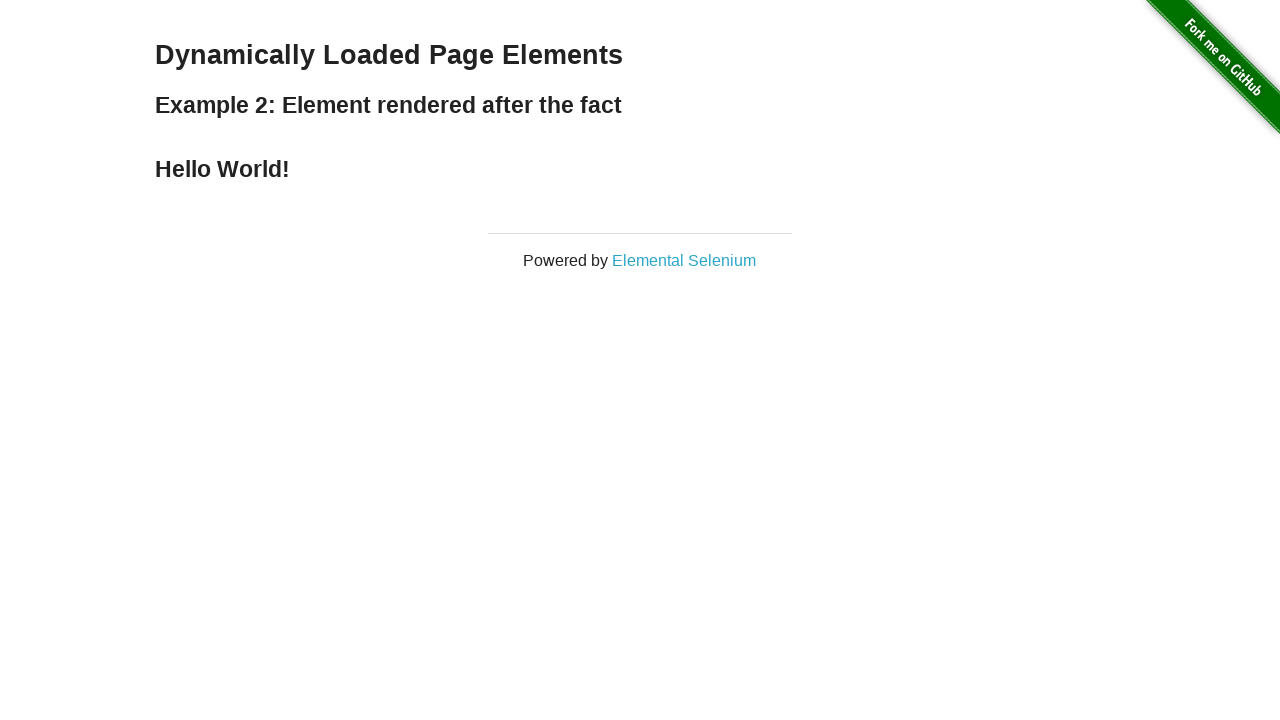

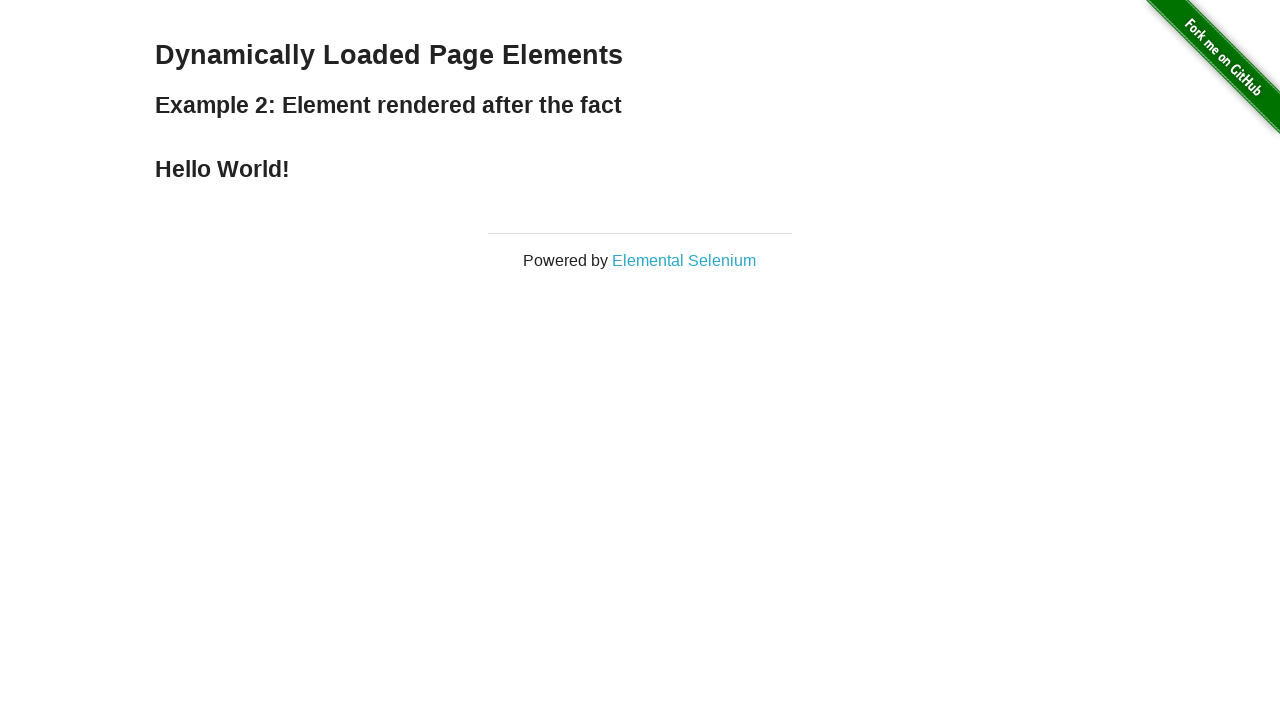